Opens a Sina finance stock page and maximizes the browser window to verify page loads

Starting URL: http://finance.sina.com.cn/realstock/company/sh000001/nc.shtml

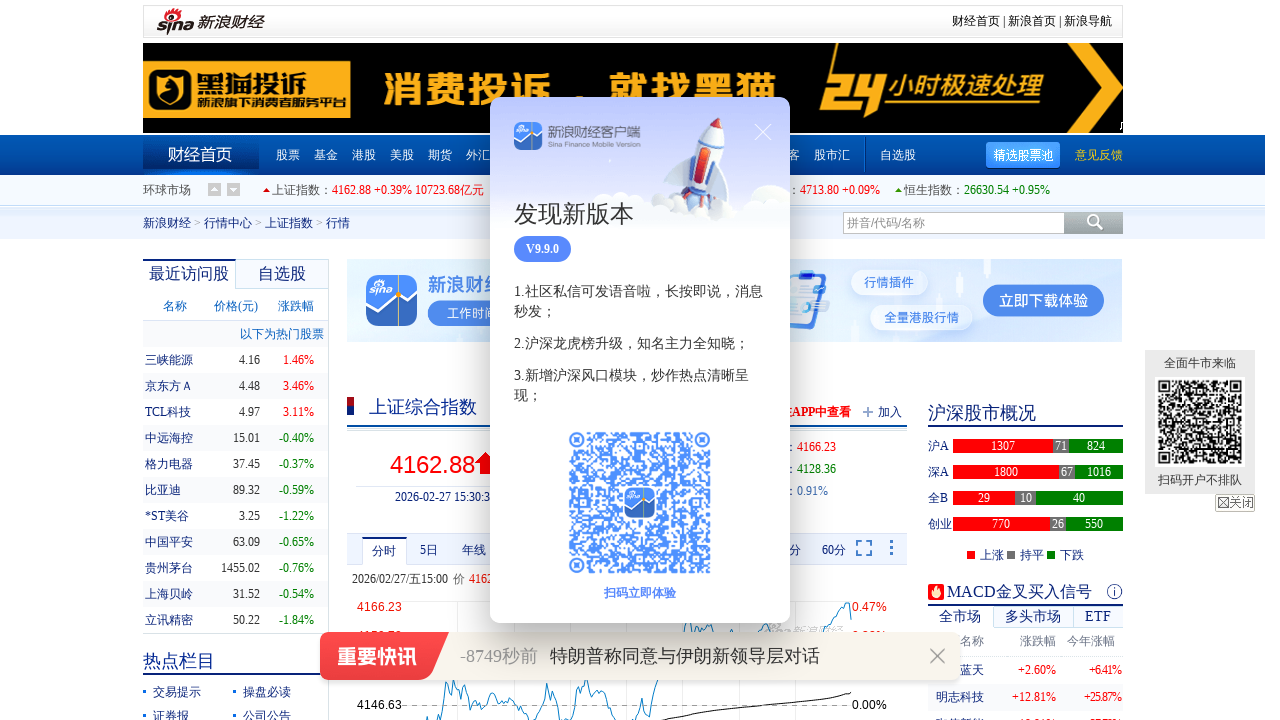

Waited for page to reach domcontentloaded state
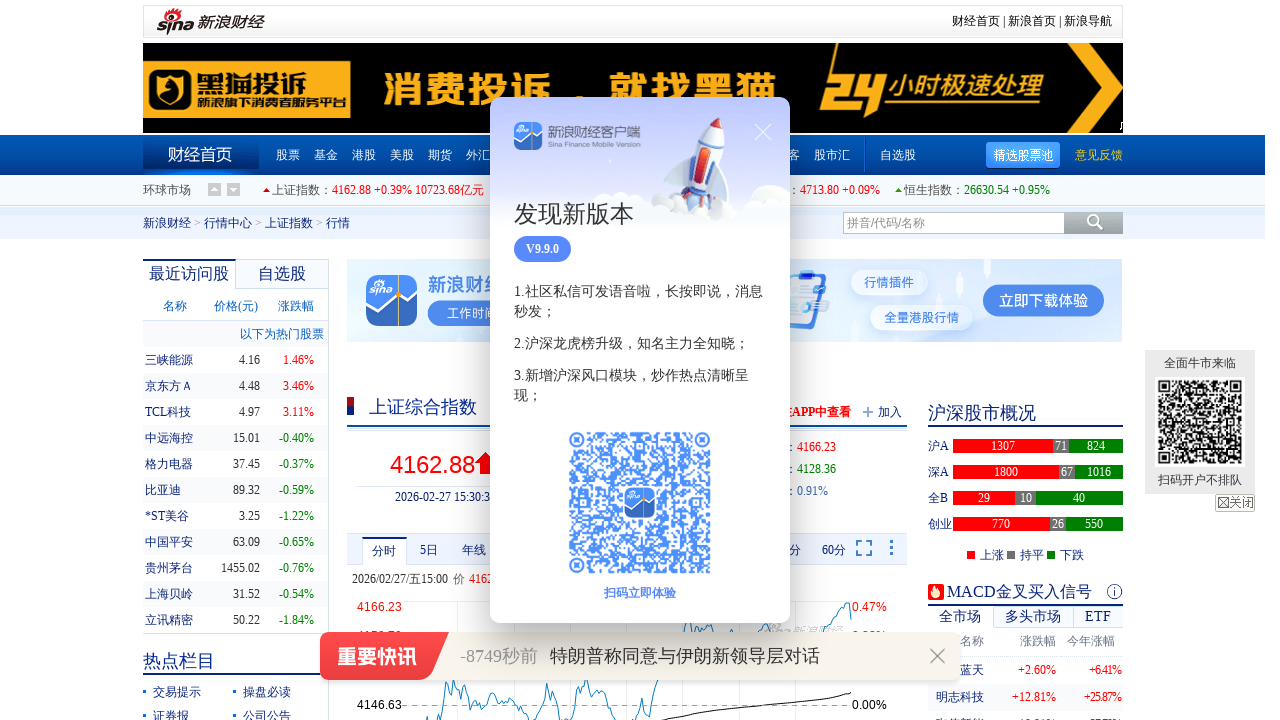

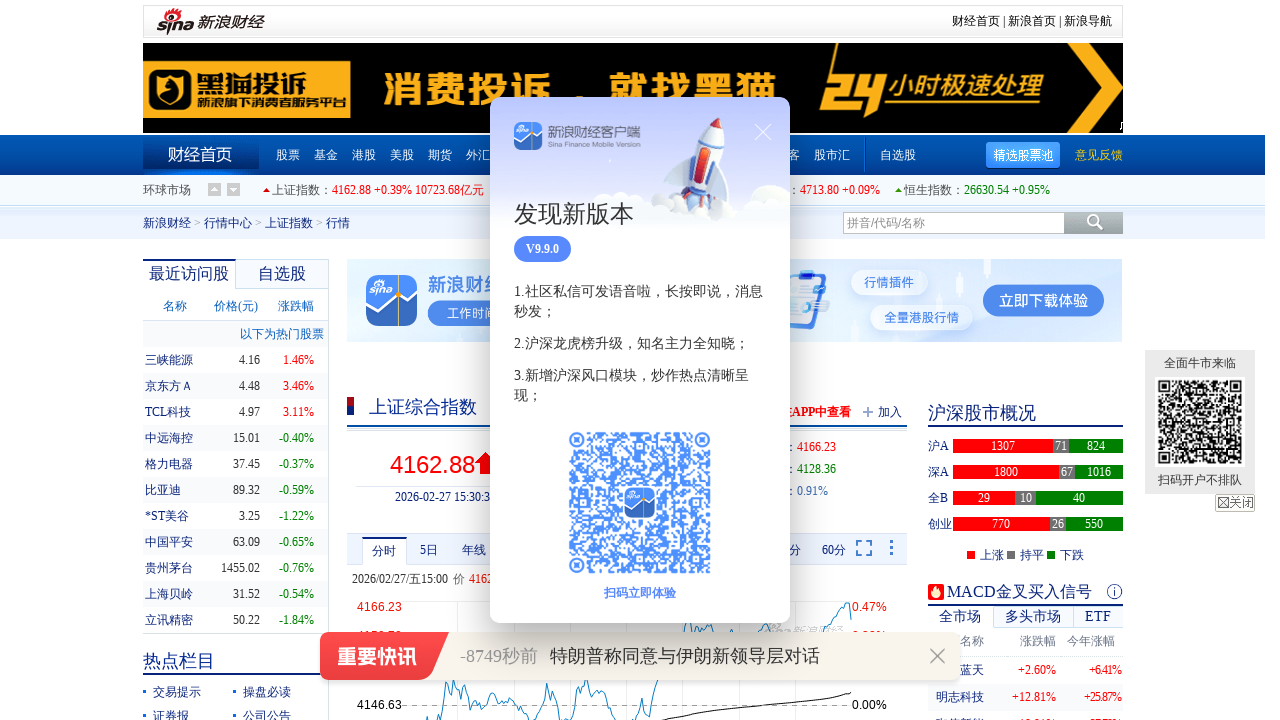